Tests handling of JavaScript confirm dialogs by clicking a button that triggers a confirm dialog and dismissing it.

Starting URL: https://the-internet.herokuapp.com/javascript_alerts

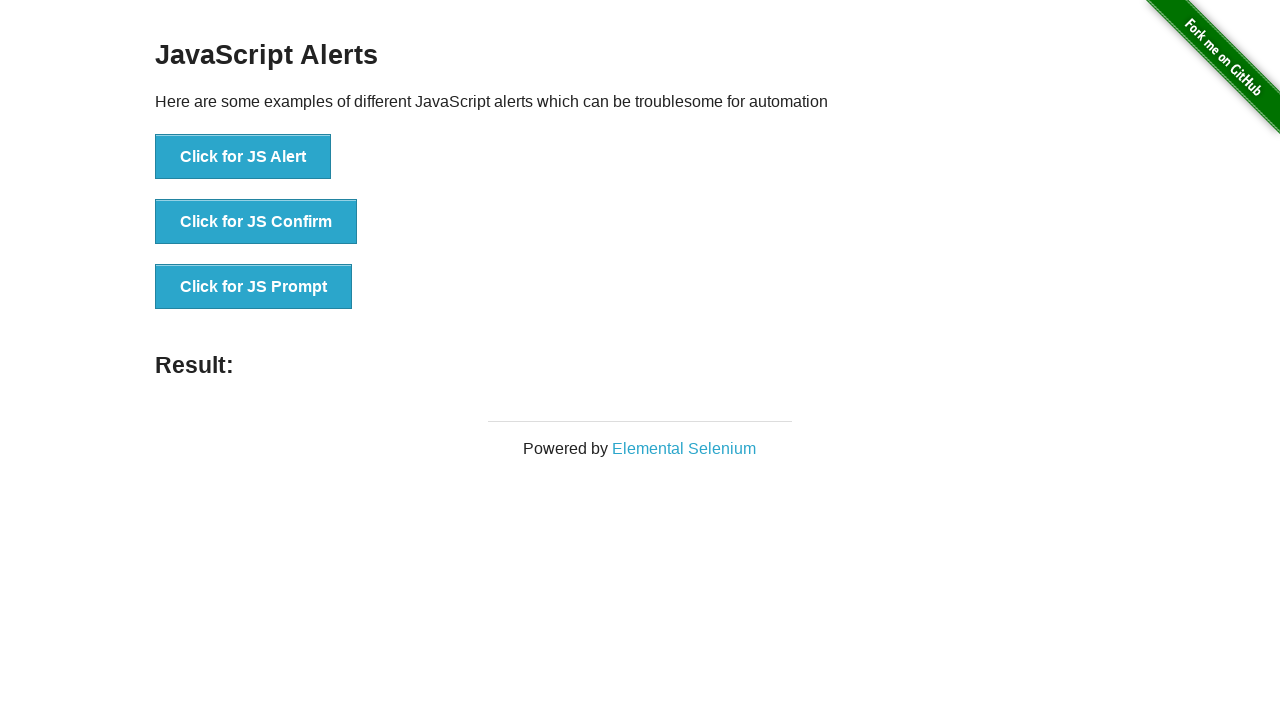

Dismissed the confirm dialog
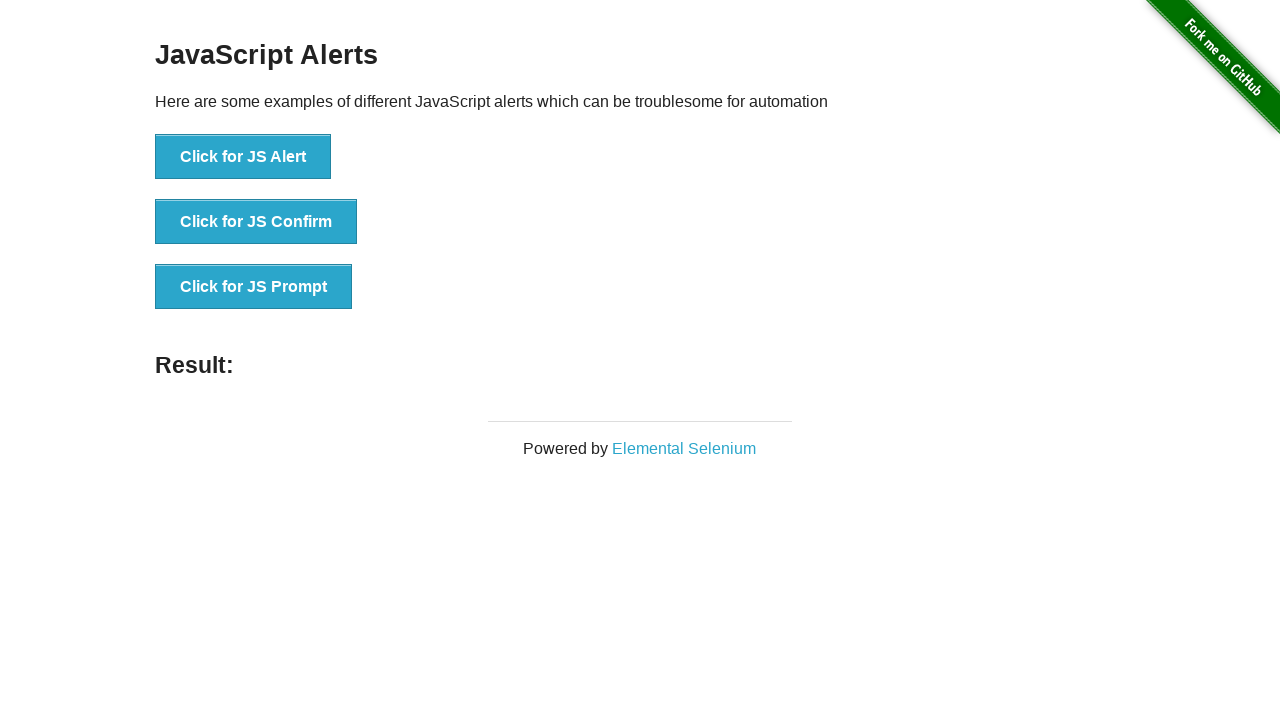

Clicked 'Click for JS Confirm' button to trigger confirm dialog at (256, 222) on internal:role=button[name="Click for JS Confirm"i]
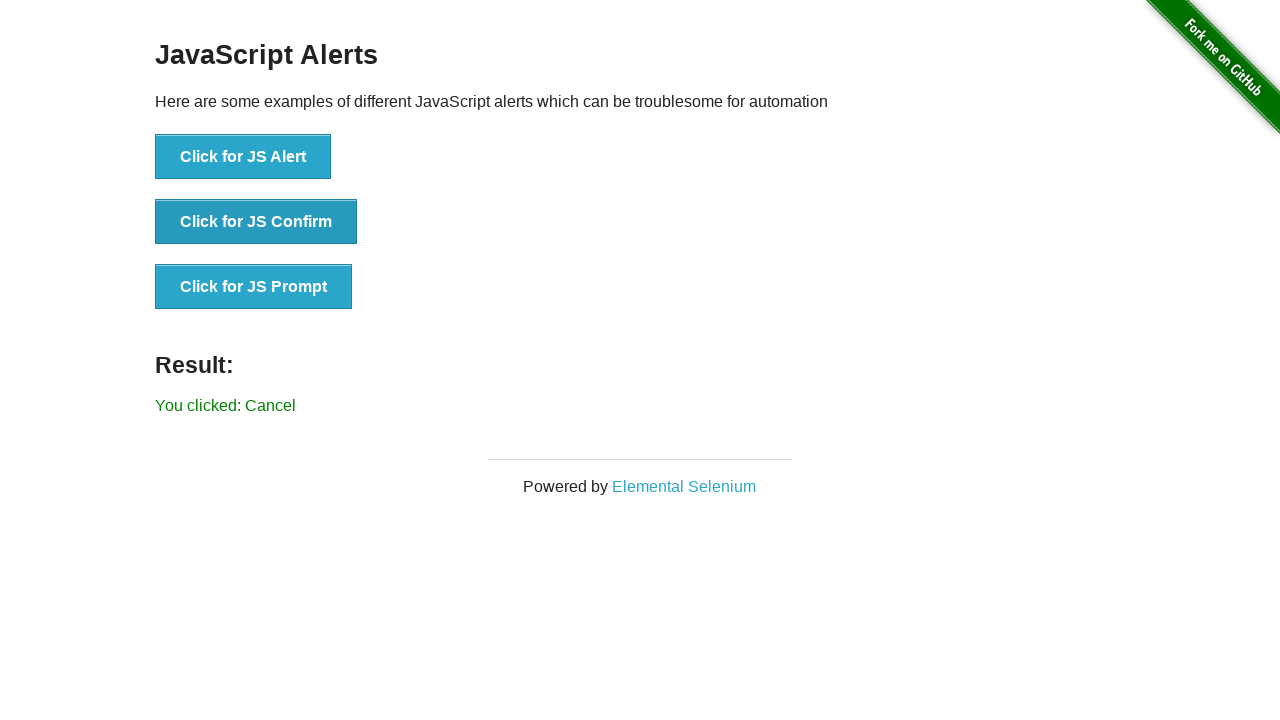

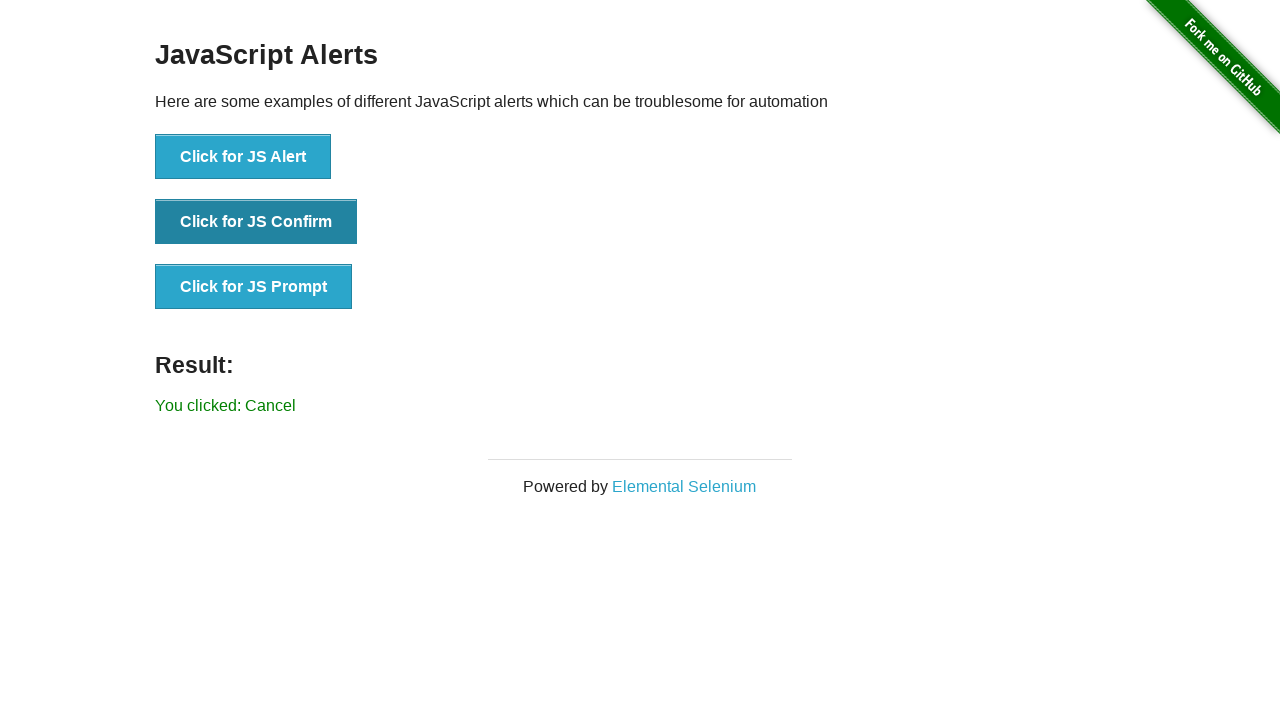